Navigates to the site and verifies the brand logo is displayed

Starting URL: https://rahulshettyacademy.com/seleniumPractise/#/

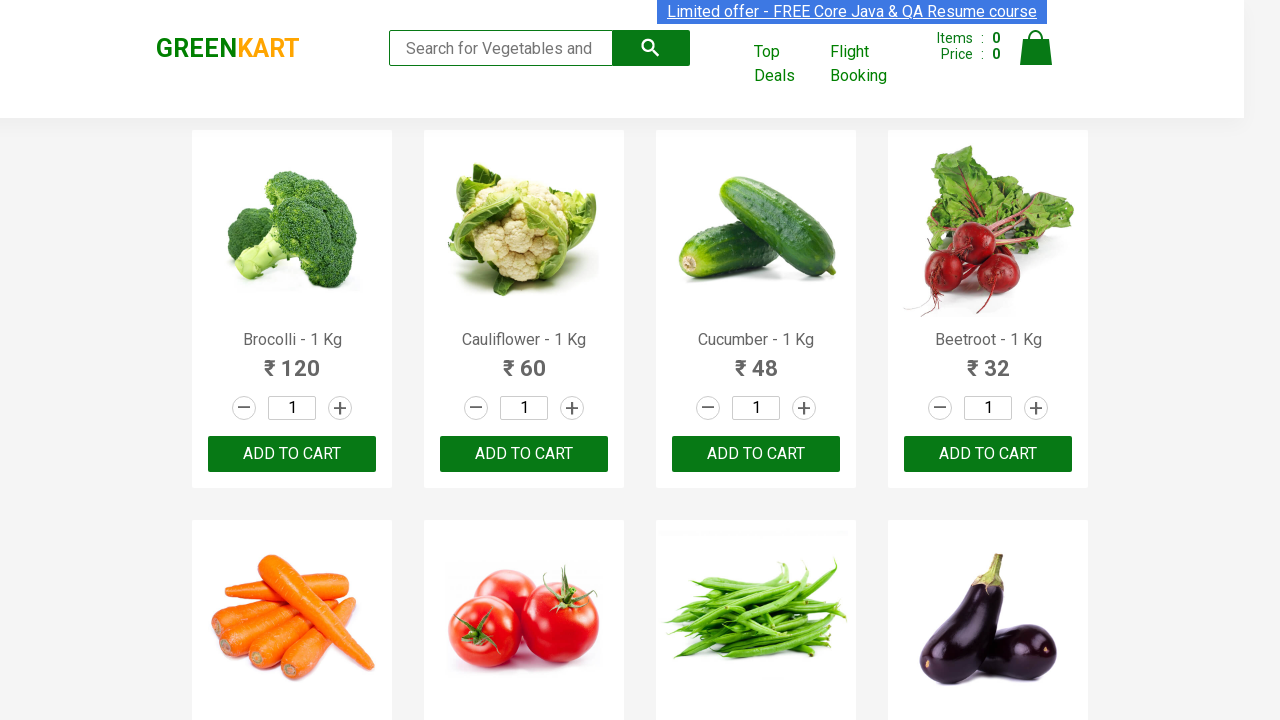

Waited for brand logo to load
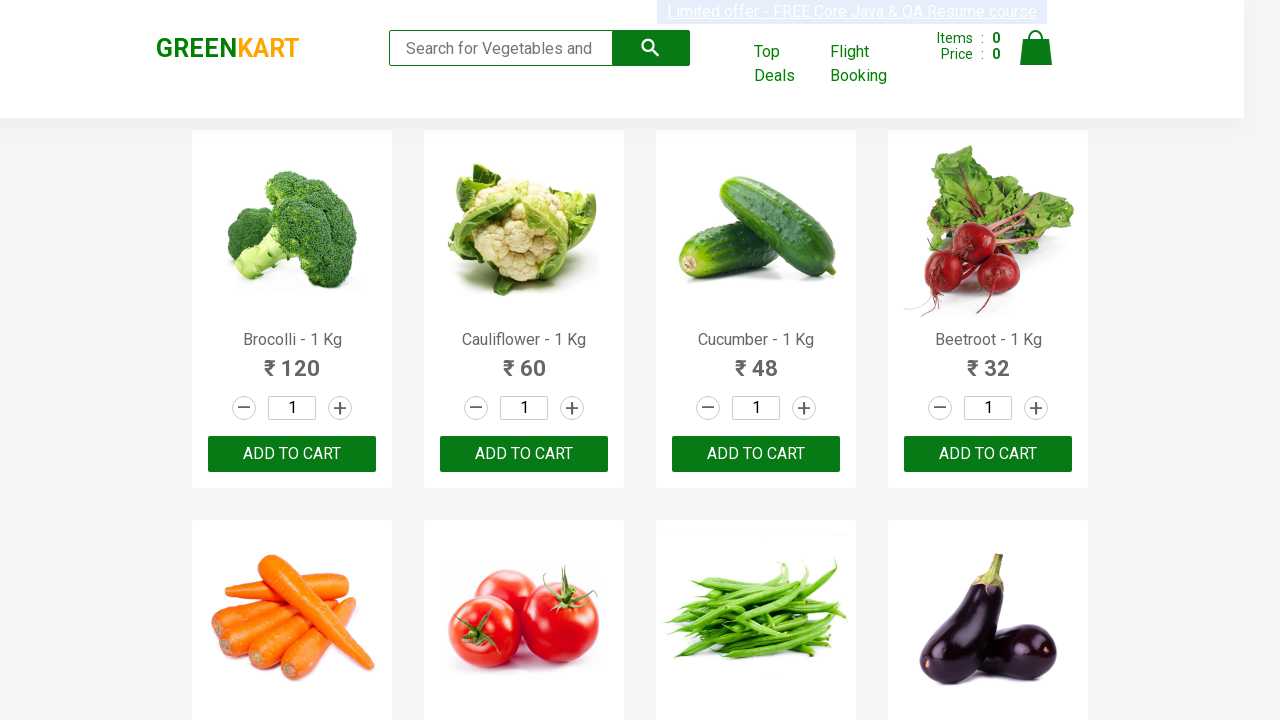

Verified brand logo is displayed on the page
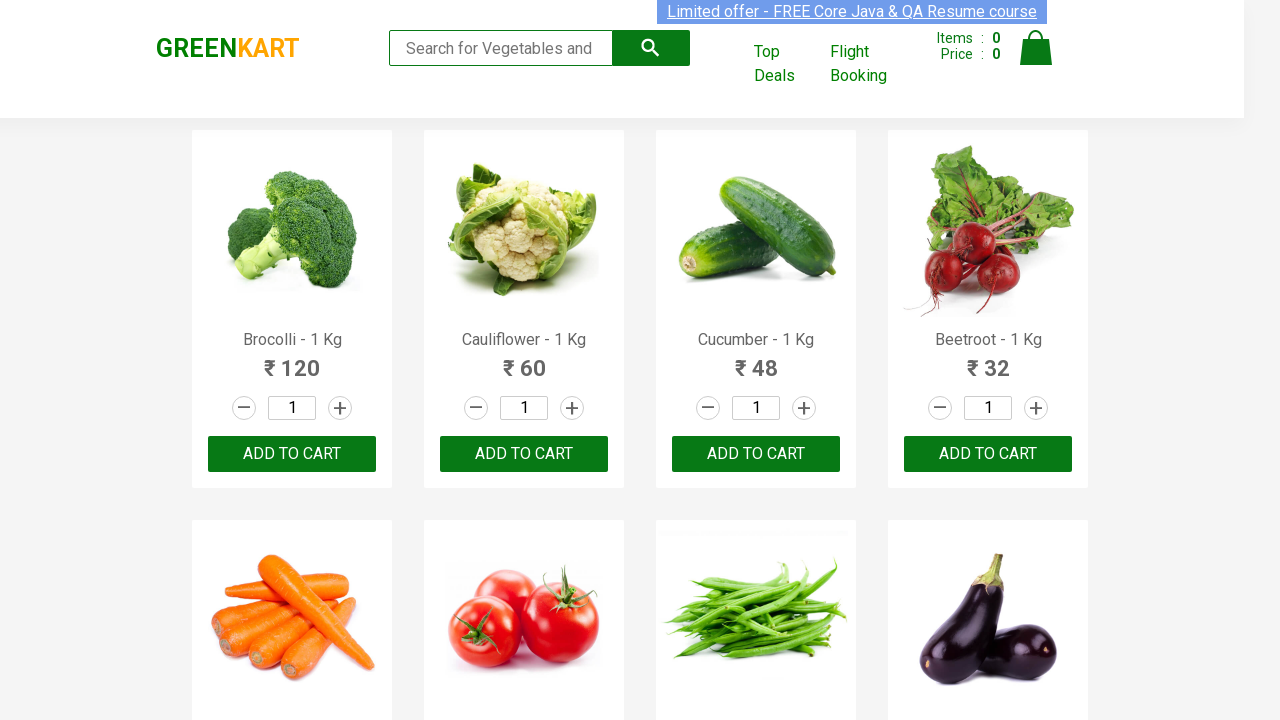

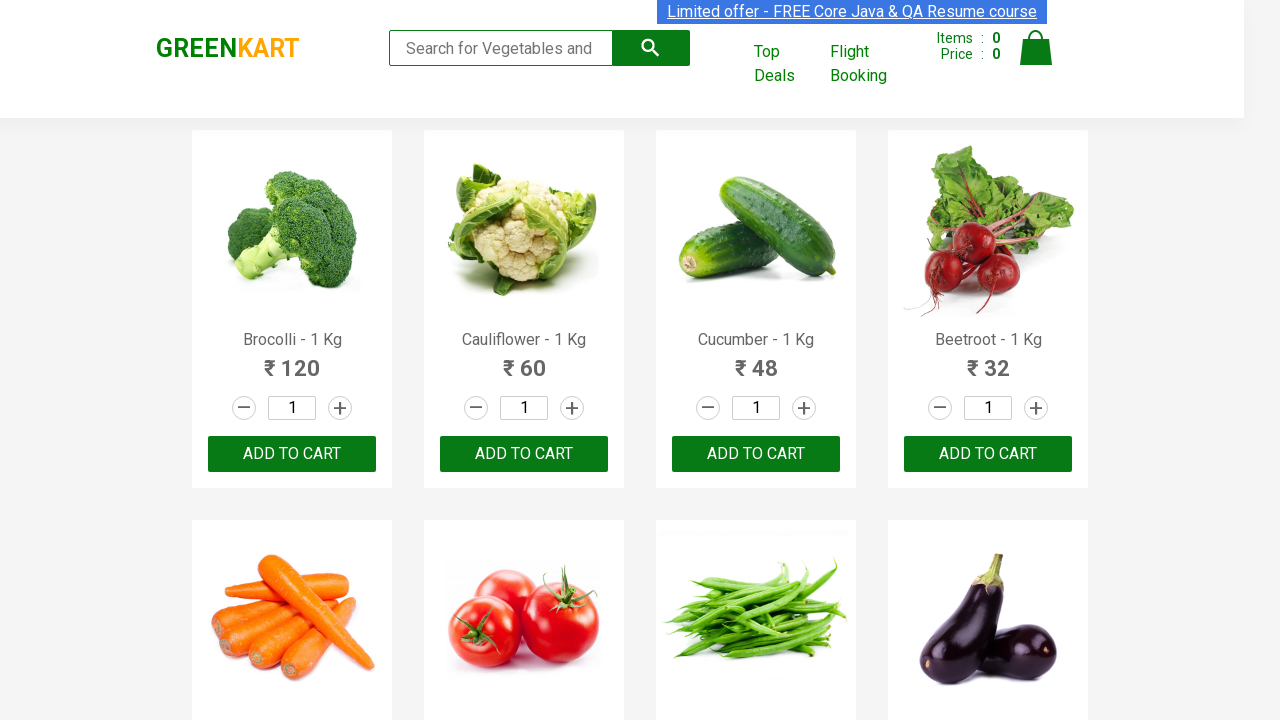